Tests checkbox functionality by ensuring both checkboxes on the page are selected, clicking them if they are not already checked

Starting URL: https://the-internet.herokuapp.com/checkboxes

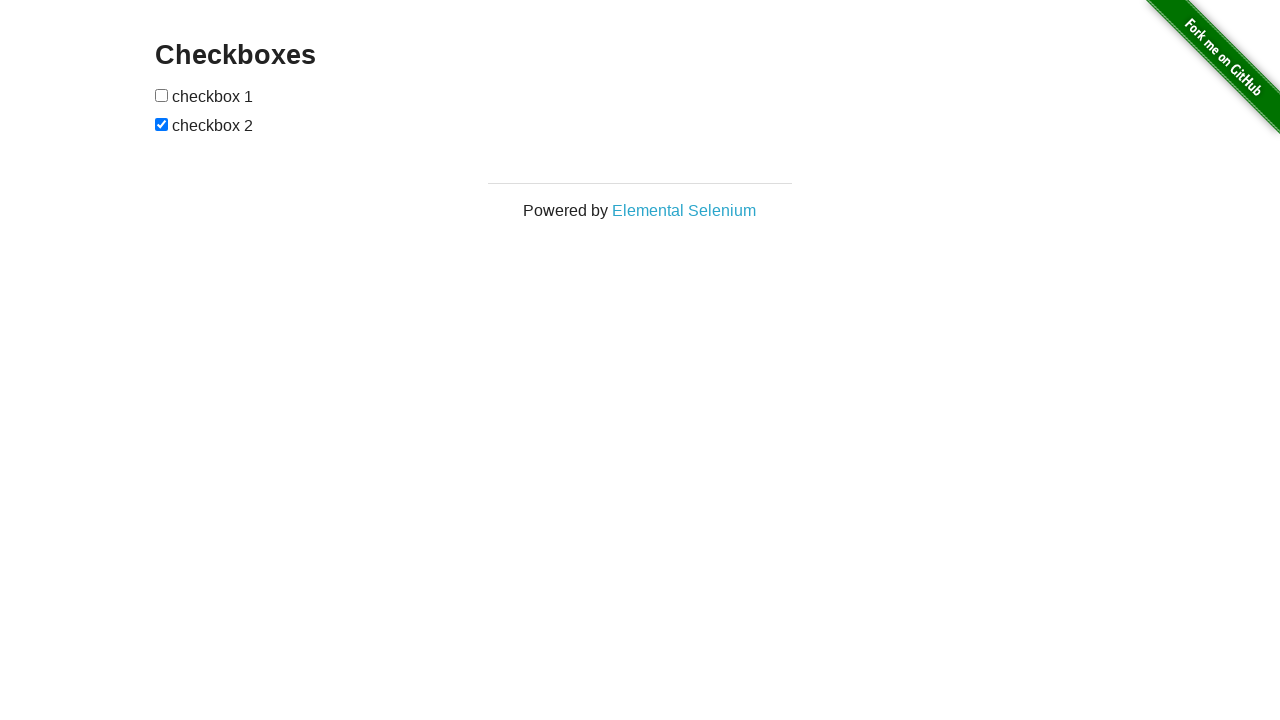

Located the first checkbox element
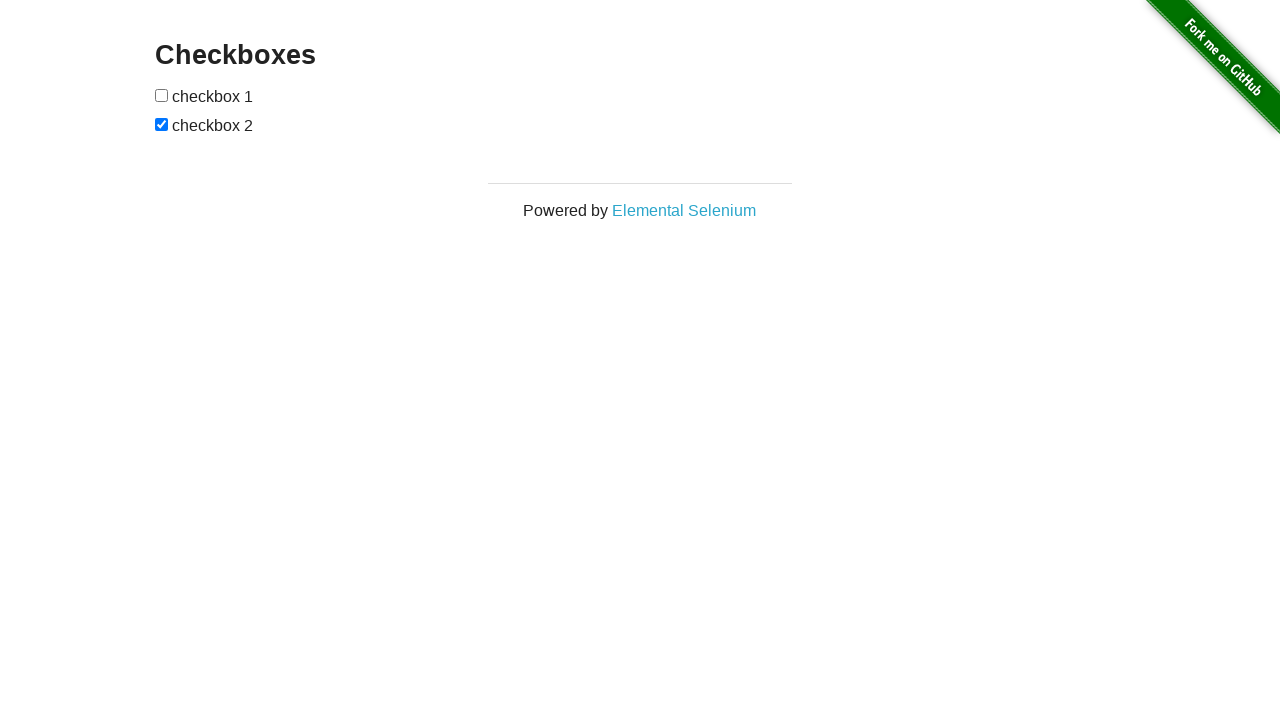

Located the second checkbox element
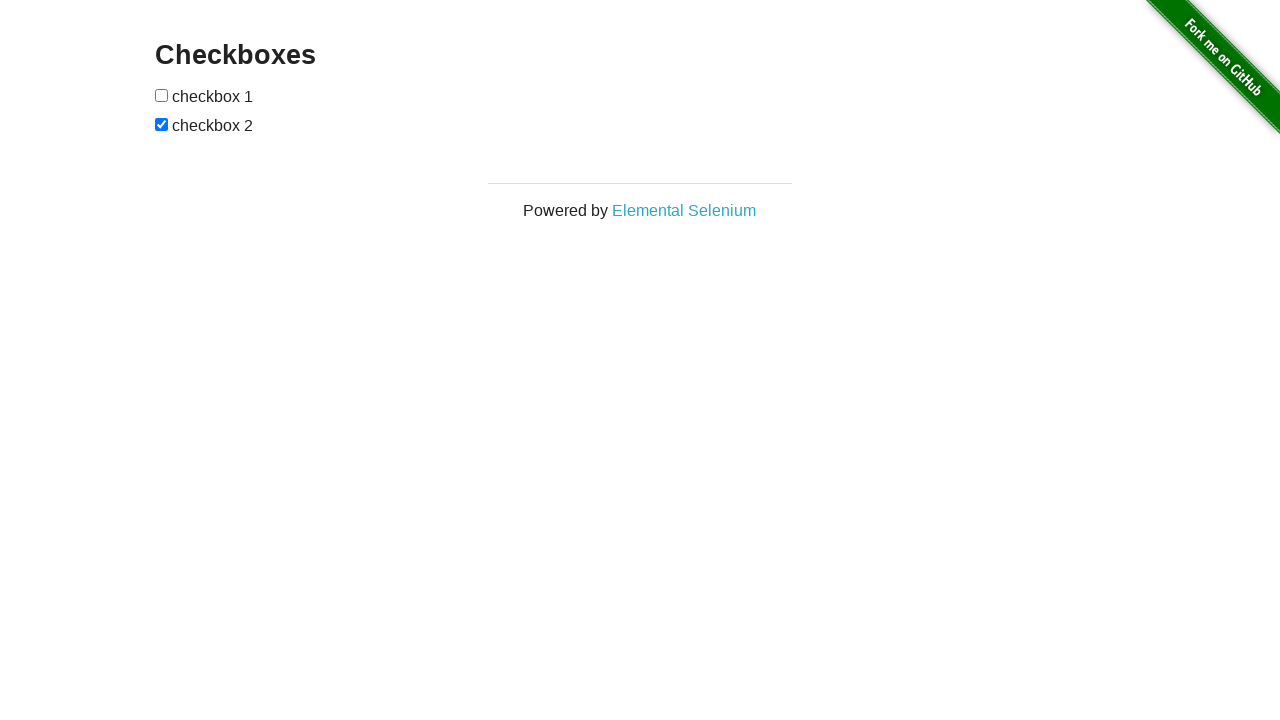

Checked if first checkbox is selected
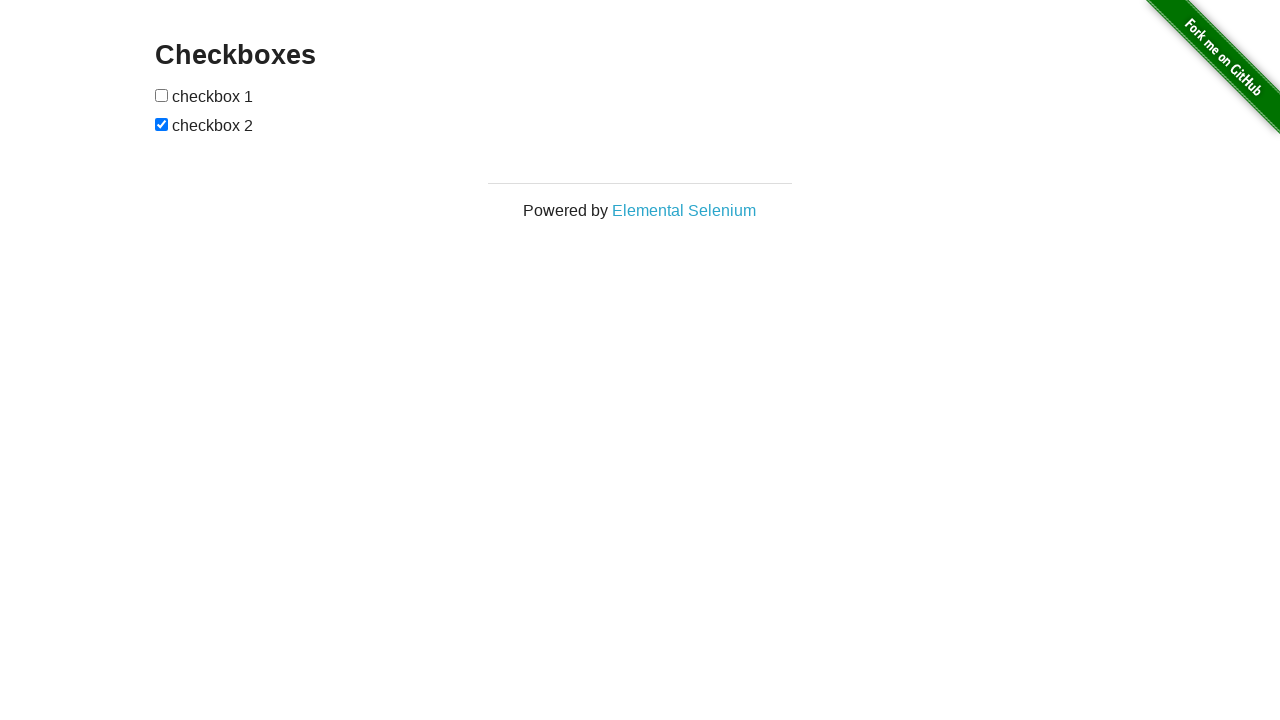

Clicked the first checkbox to select it at (162, 95) on (//input[@type='checkbox'])[1]
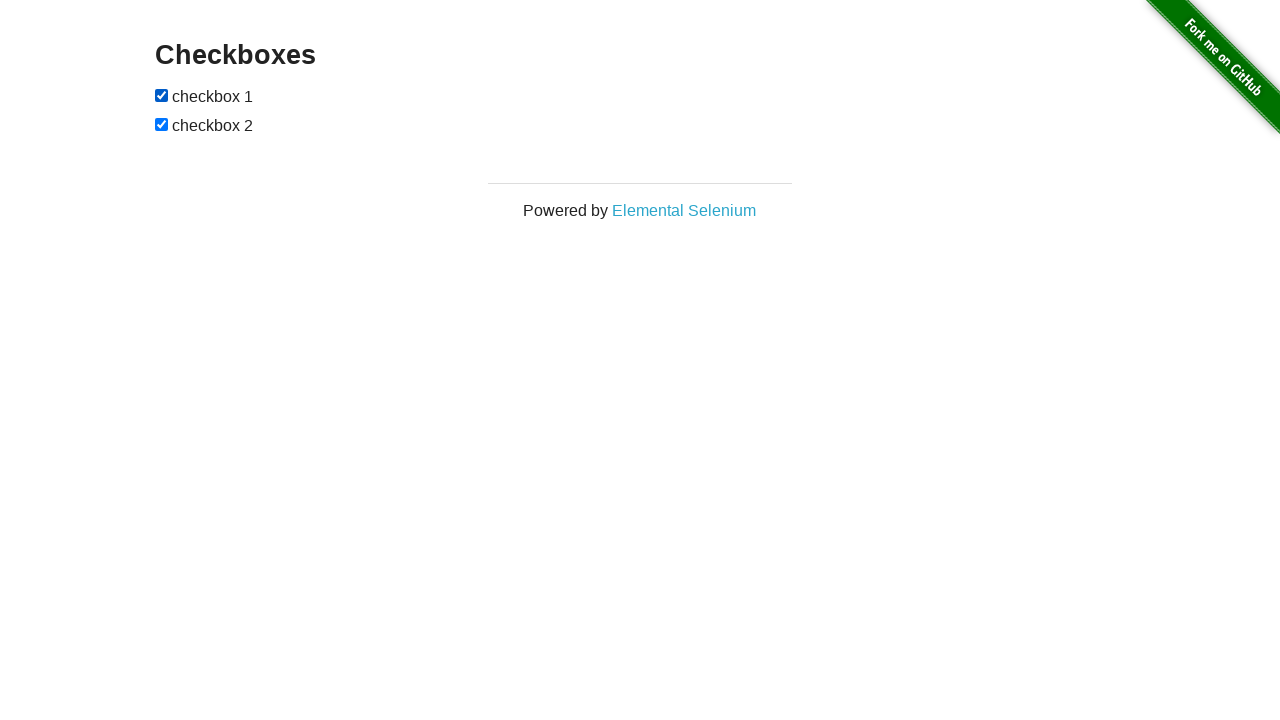

Second checkbox is already selected
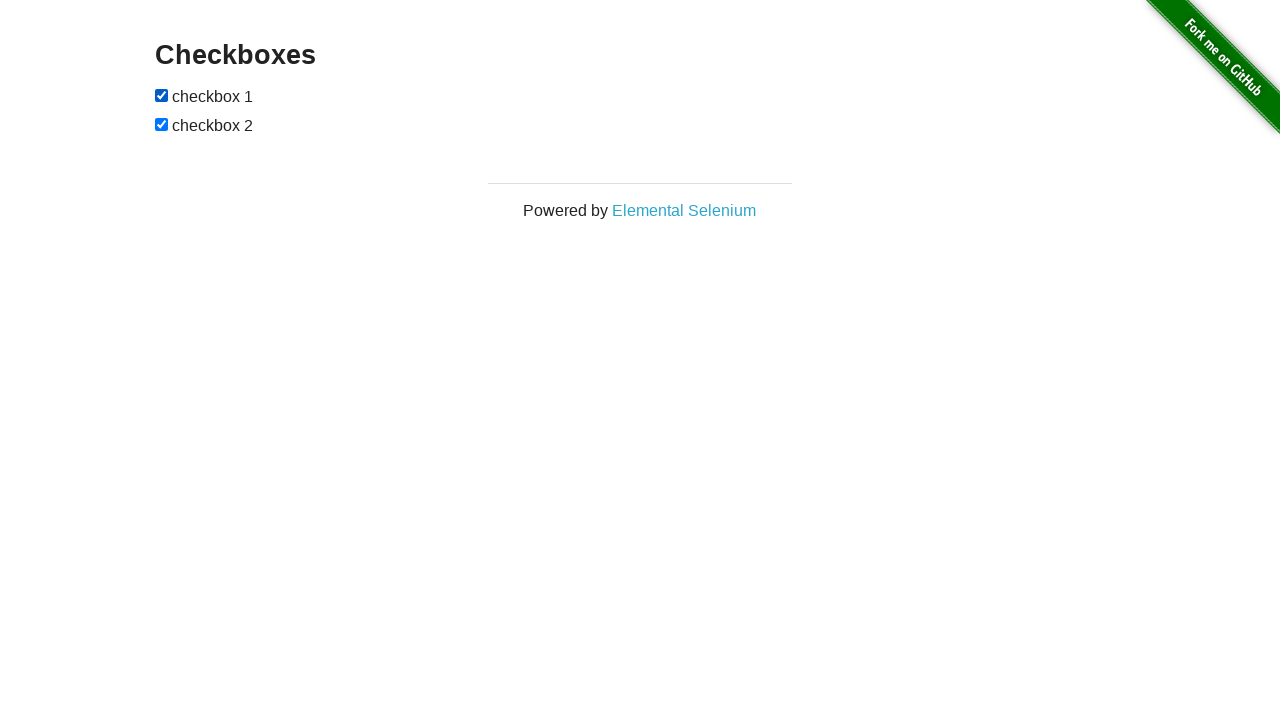

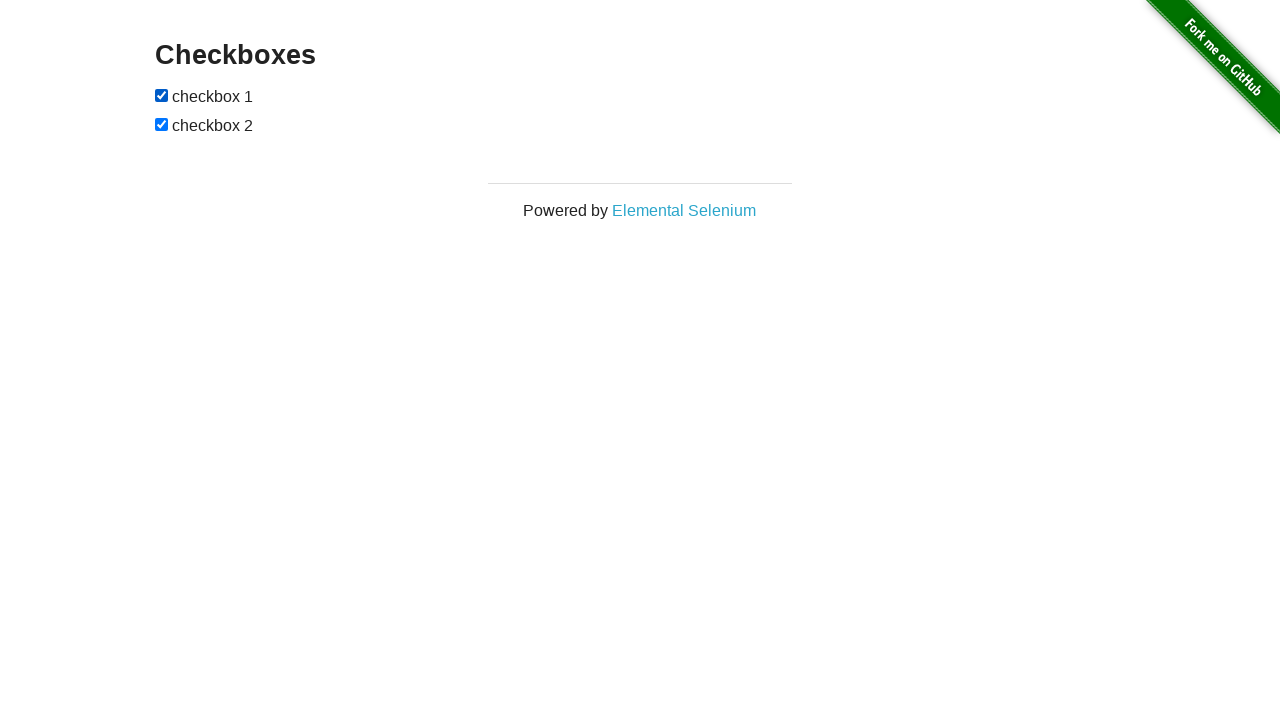